Navigates to the Applitools demo page and clicks the login button to access the app page. This is a demo site that doesn't require actual credentials.

Starting URL: https://demo.applitools.com

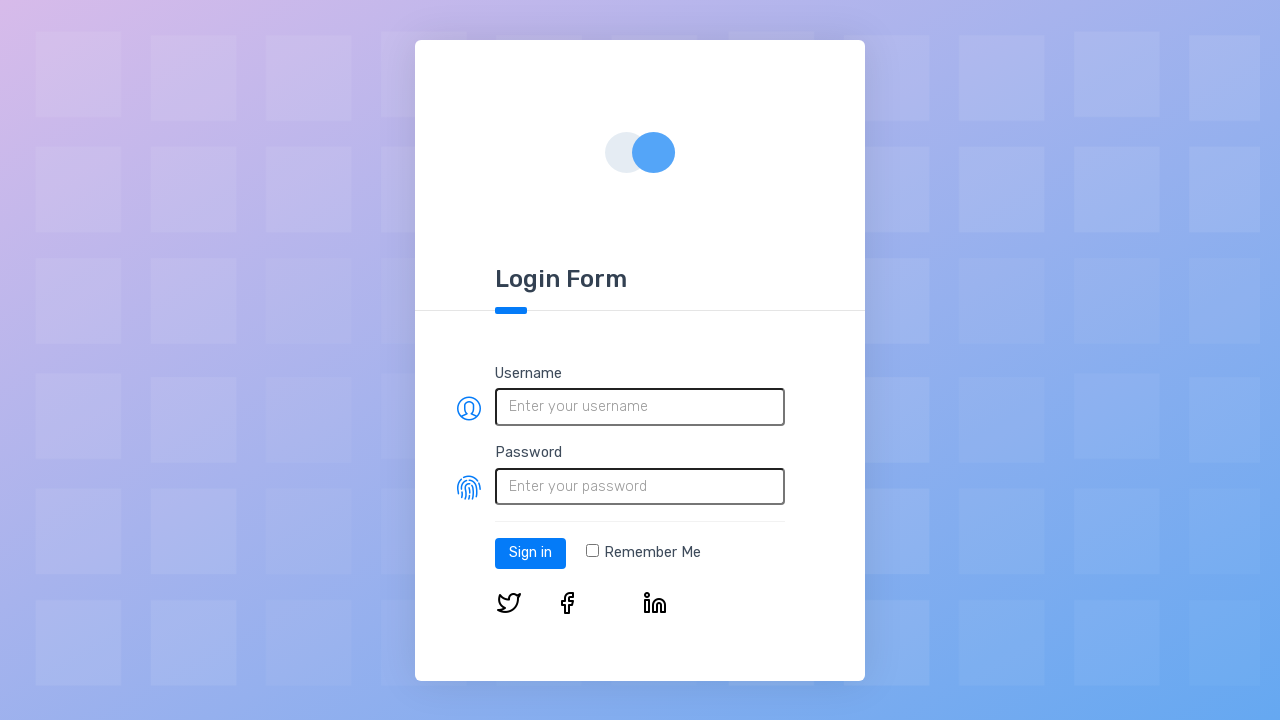

Login button element loaded on Applitools demo page
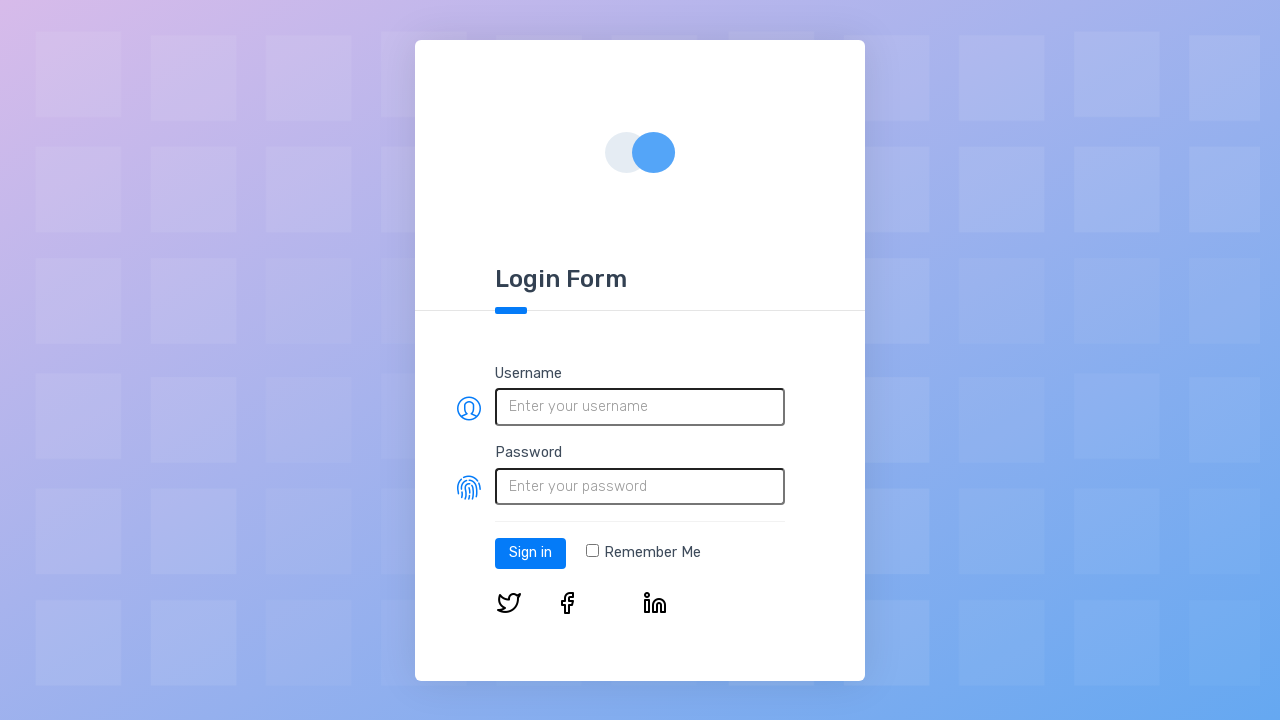

Clicked login button to access the app page at (530, 553) on #log-in
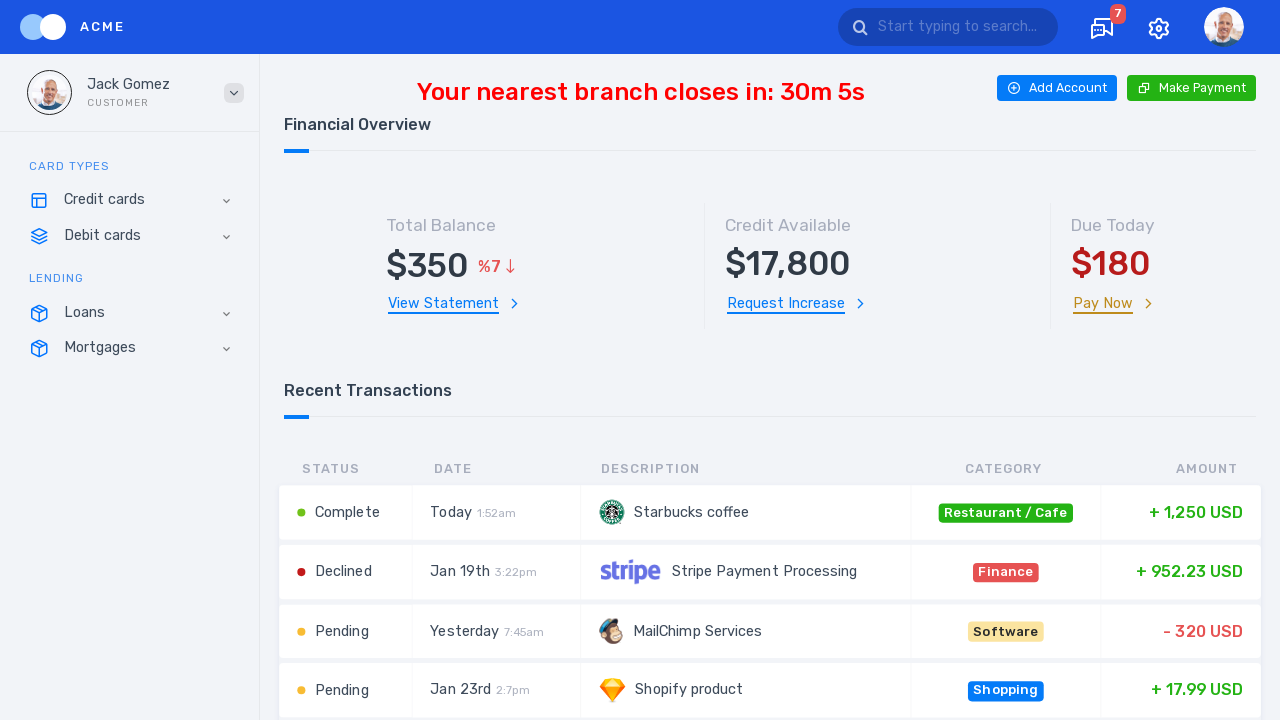

App page loaded after login (network idle)
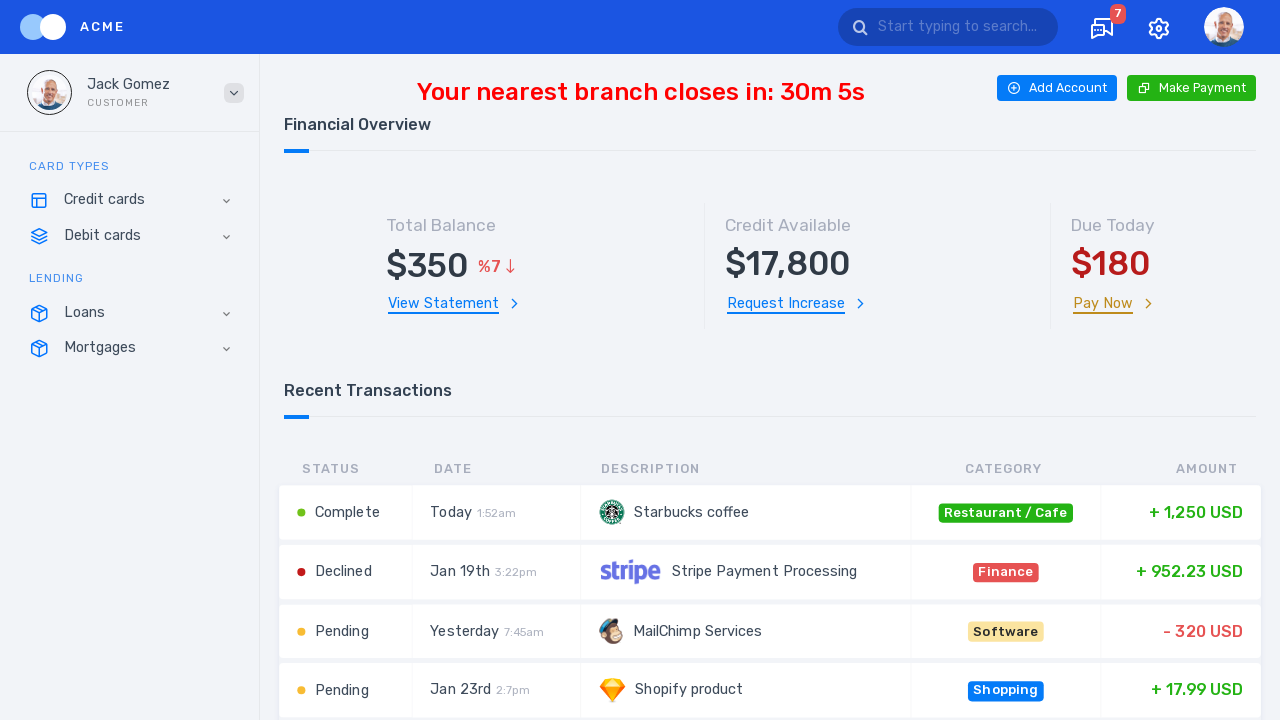

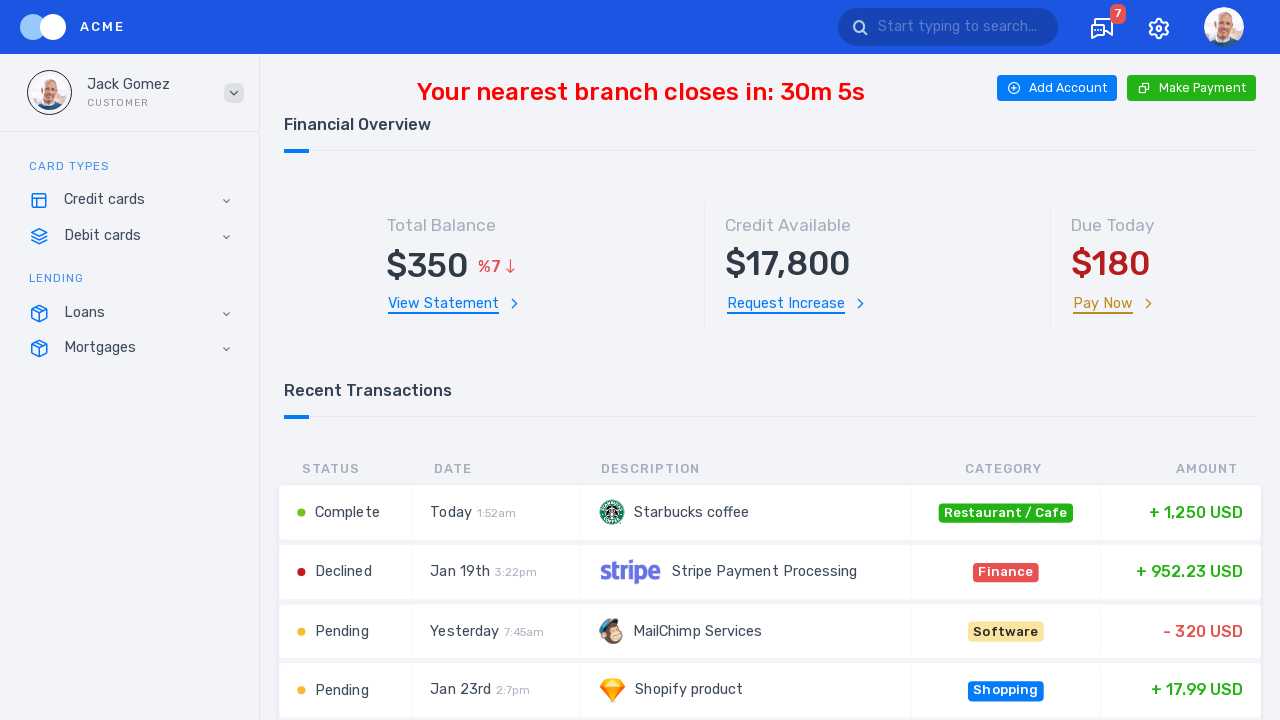